Navigates to a GitHub Pages site and waits for PDF content to load, then verifies that CSV content is displayed in a container element.

Starting URL: https://syzygyx.github.io/StealthOCR/

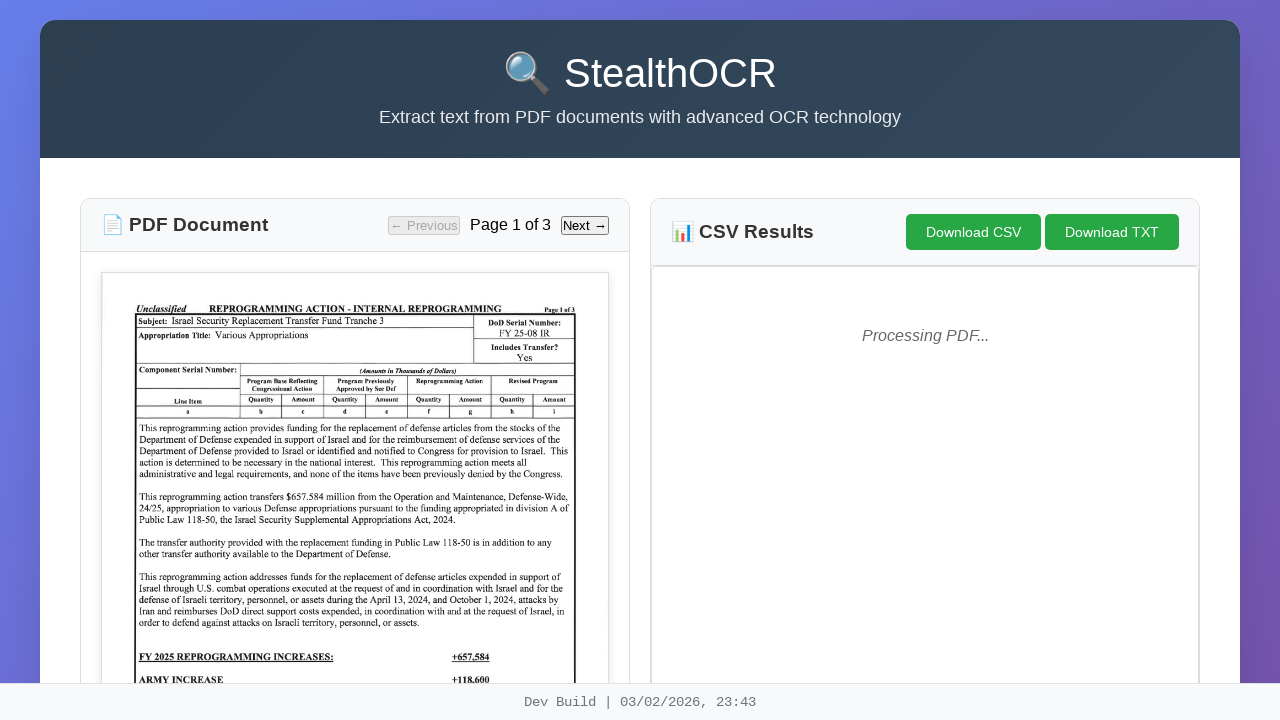

Navigated to StealthOCR GitHub Pages site
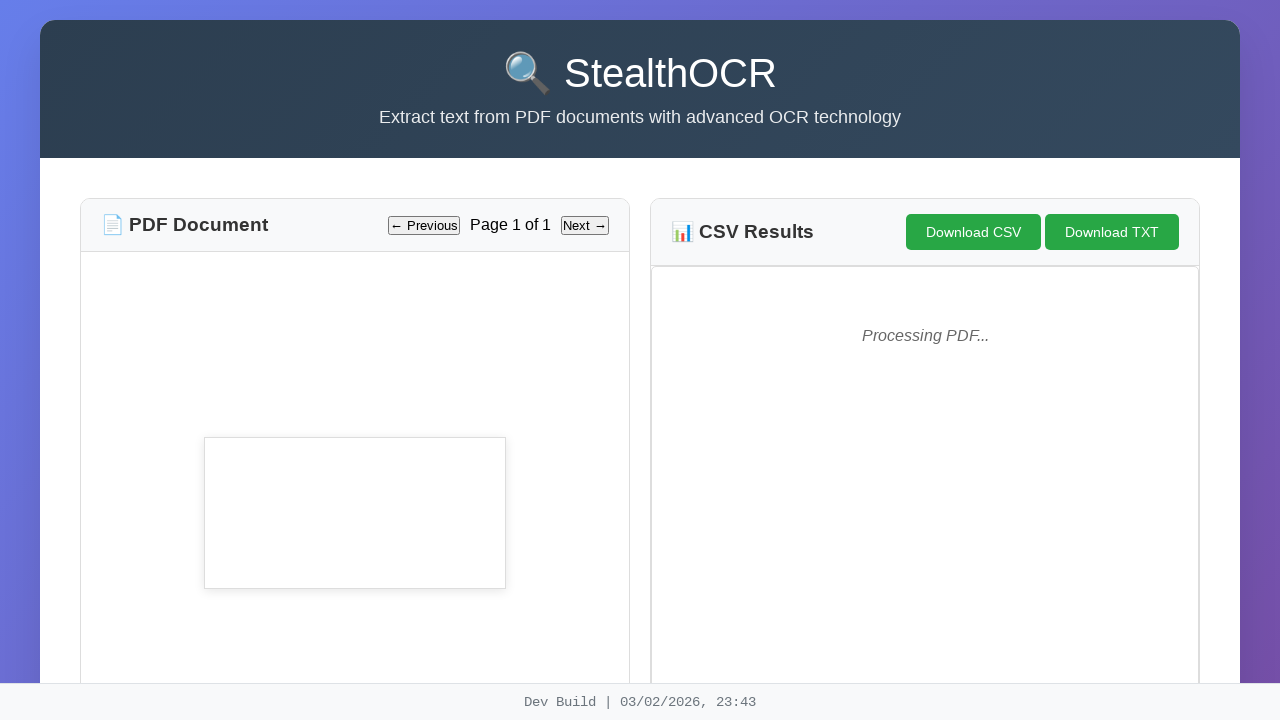

Page reached networkidle state
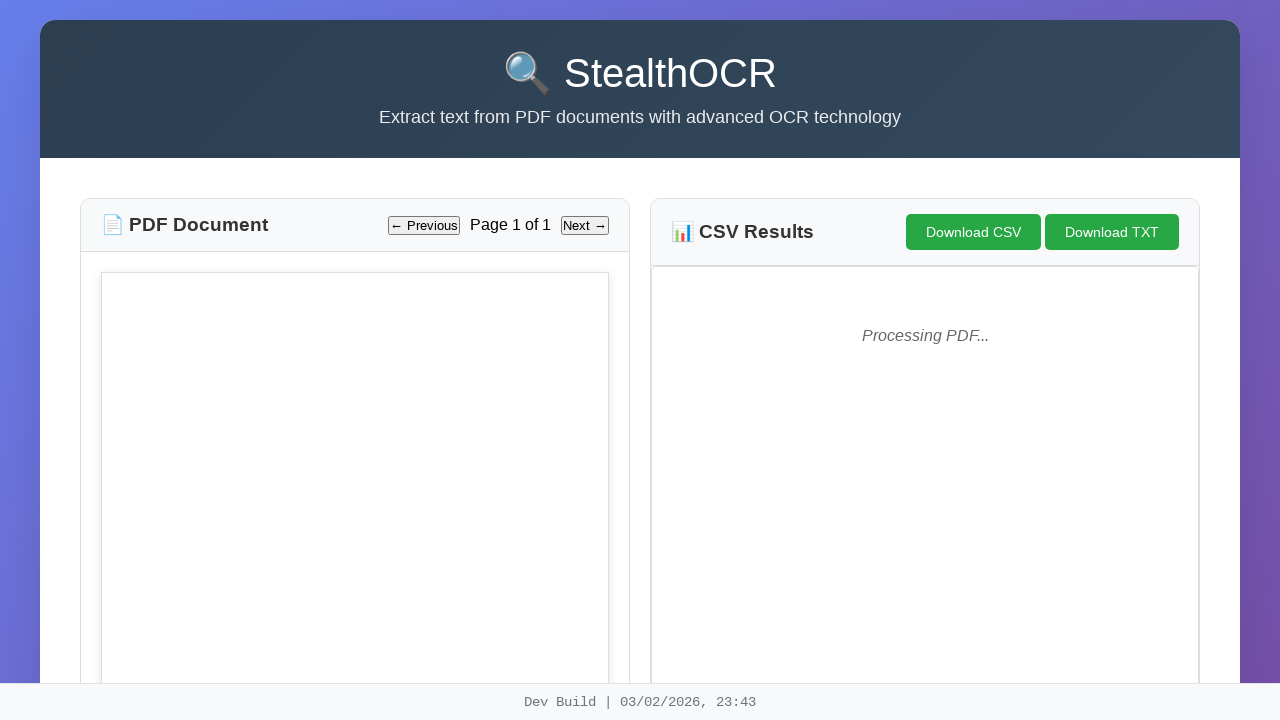

Waited 10 seconds for PDF content to load
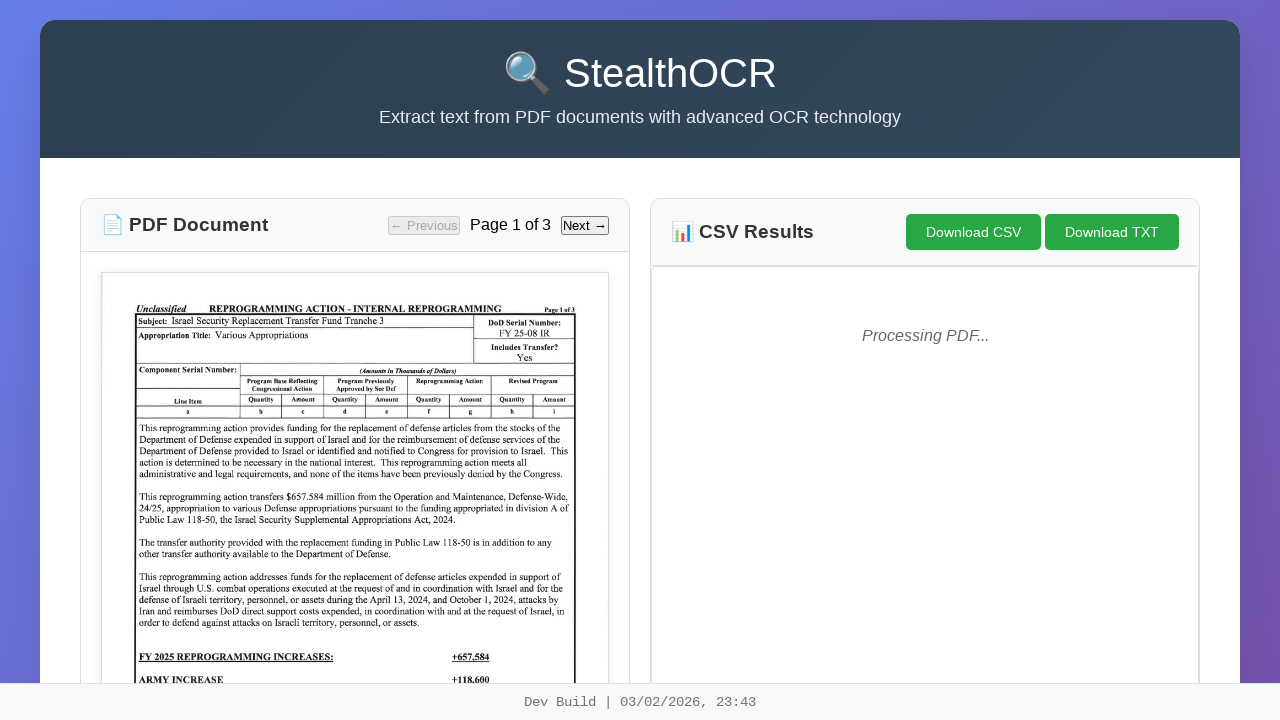

CSV container element (#excelContainer) is now visible and ready
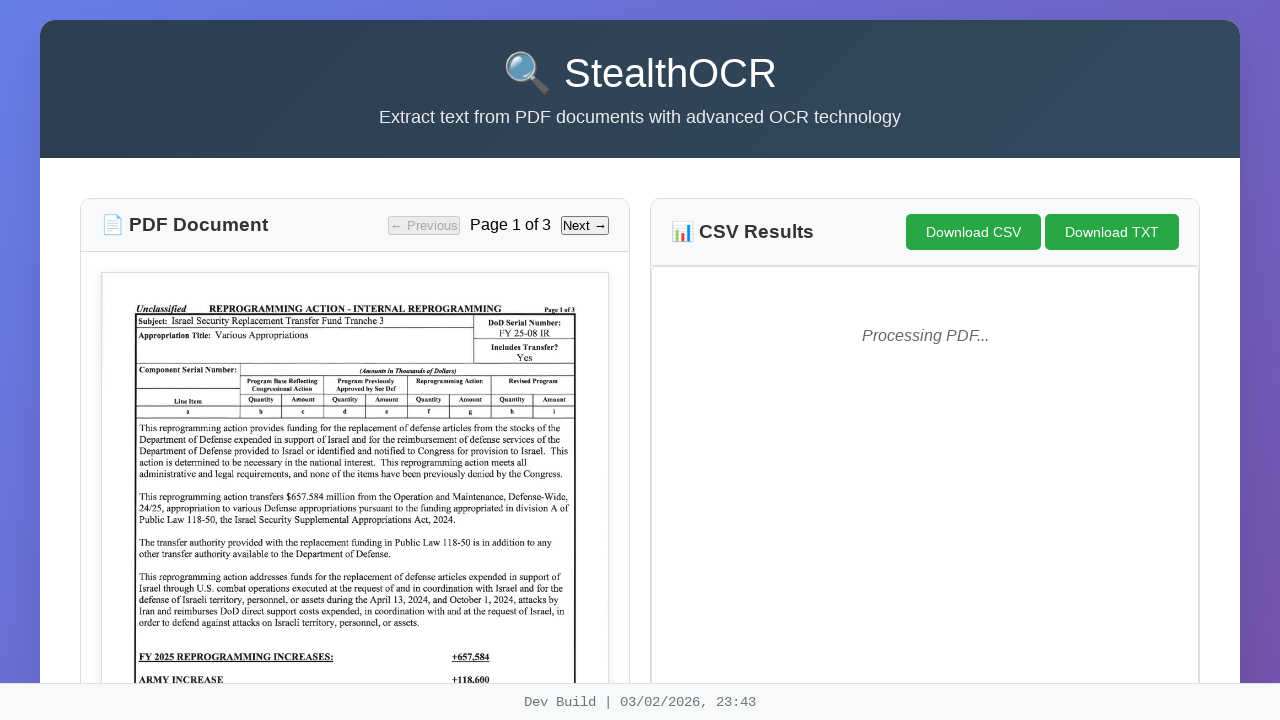

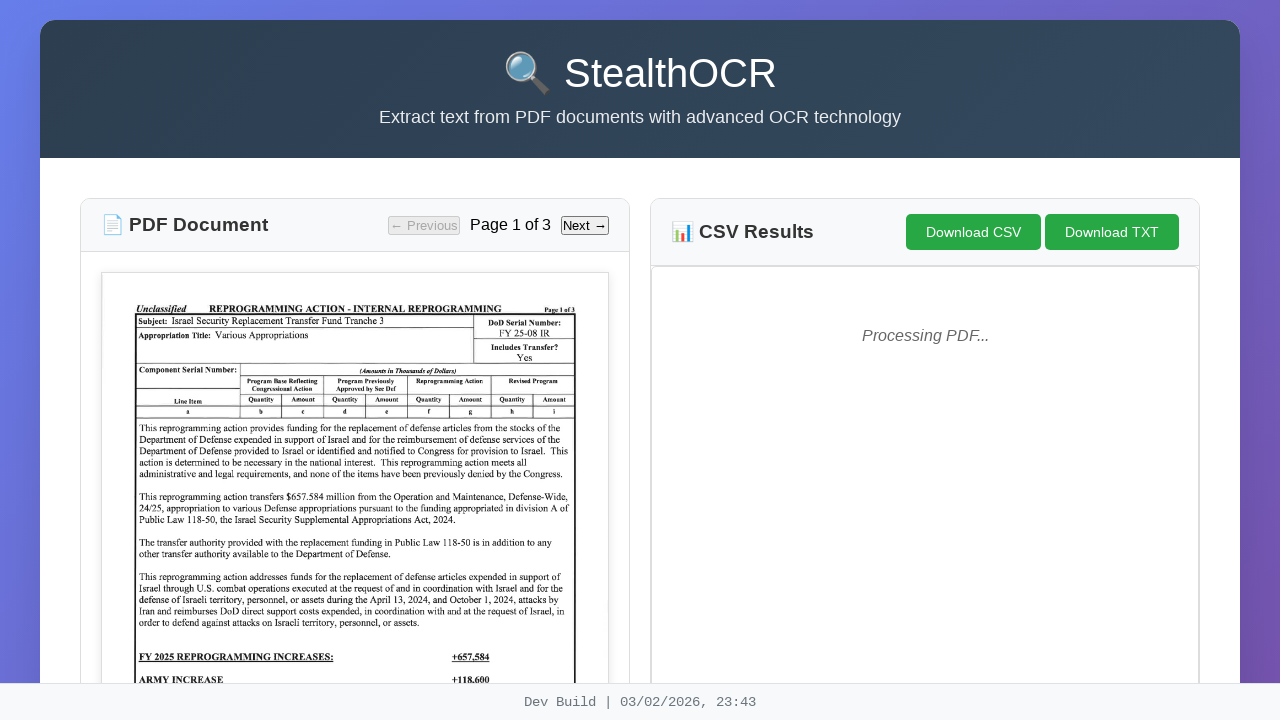